Tests drag and drop functionality on the jQuery UI demo page by dragging a draggable element onto a droppable target within an iframe.

Starting URL: https://jqueryui.com/droppable/

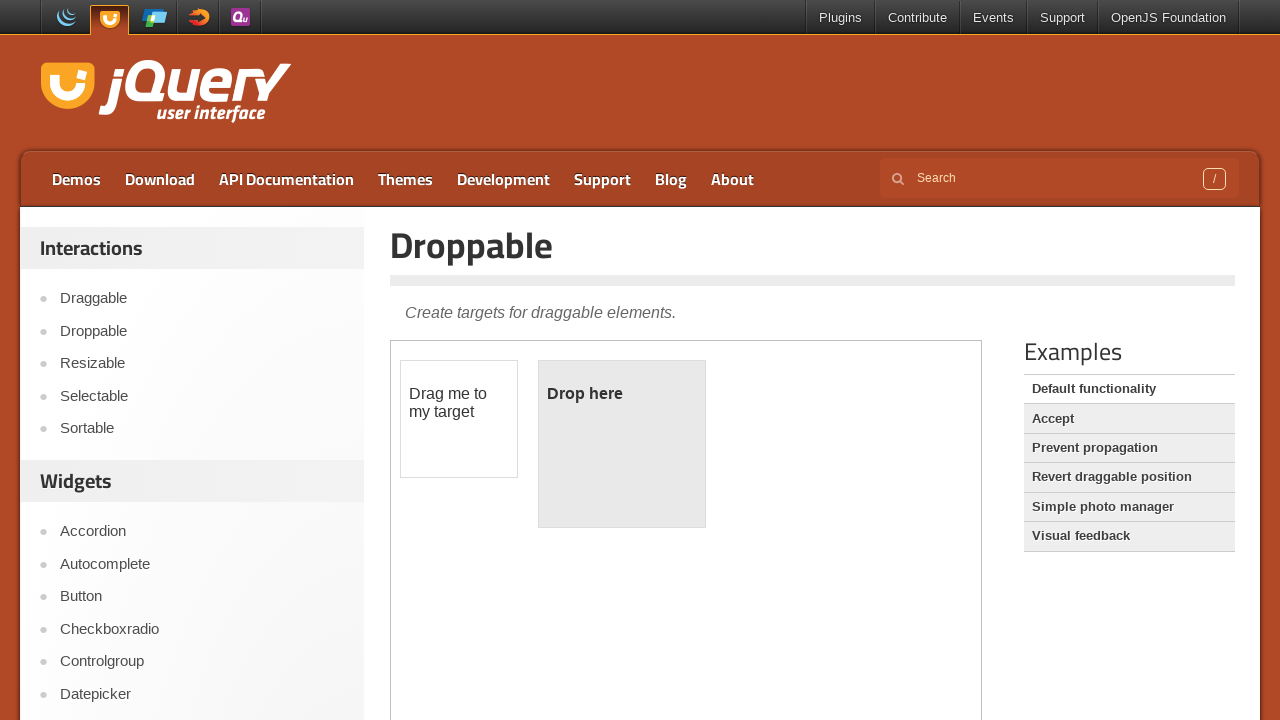

Navigated to jQuery UI droppable demo page
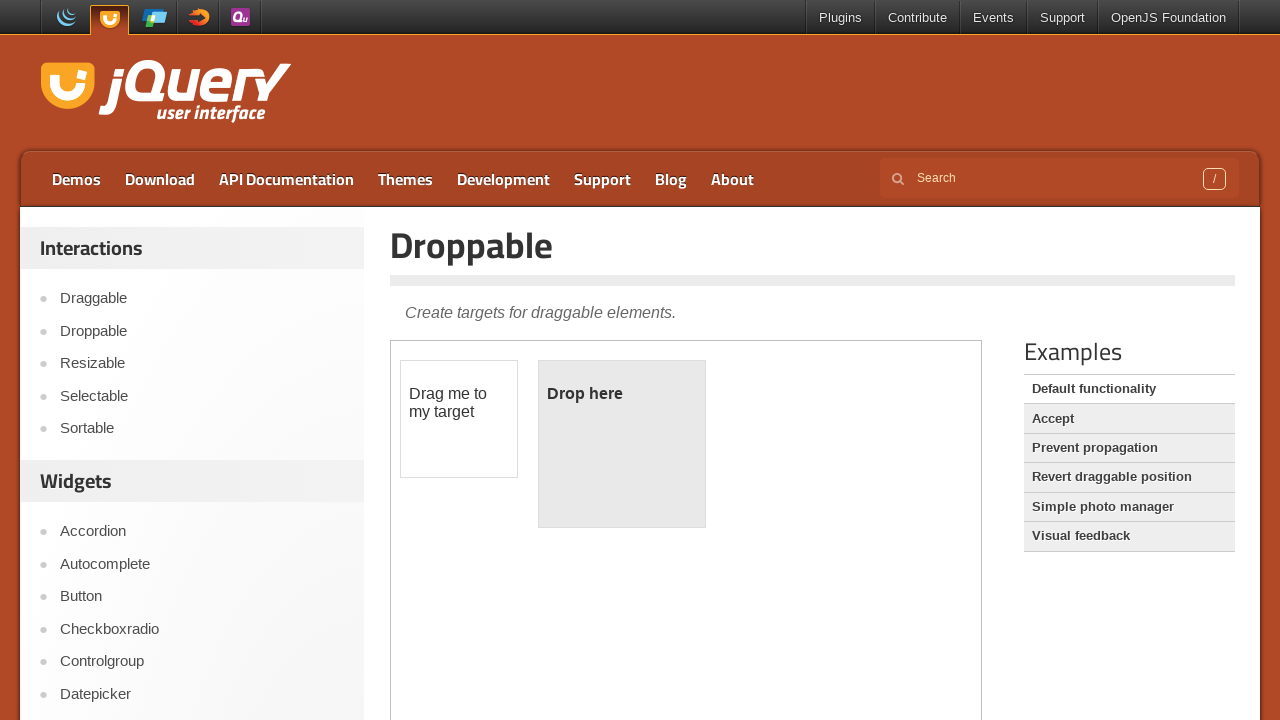

Located the demo iframe
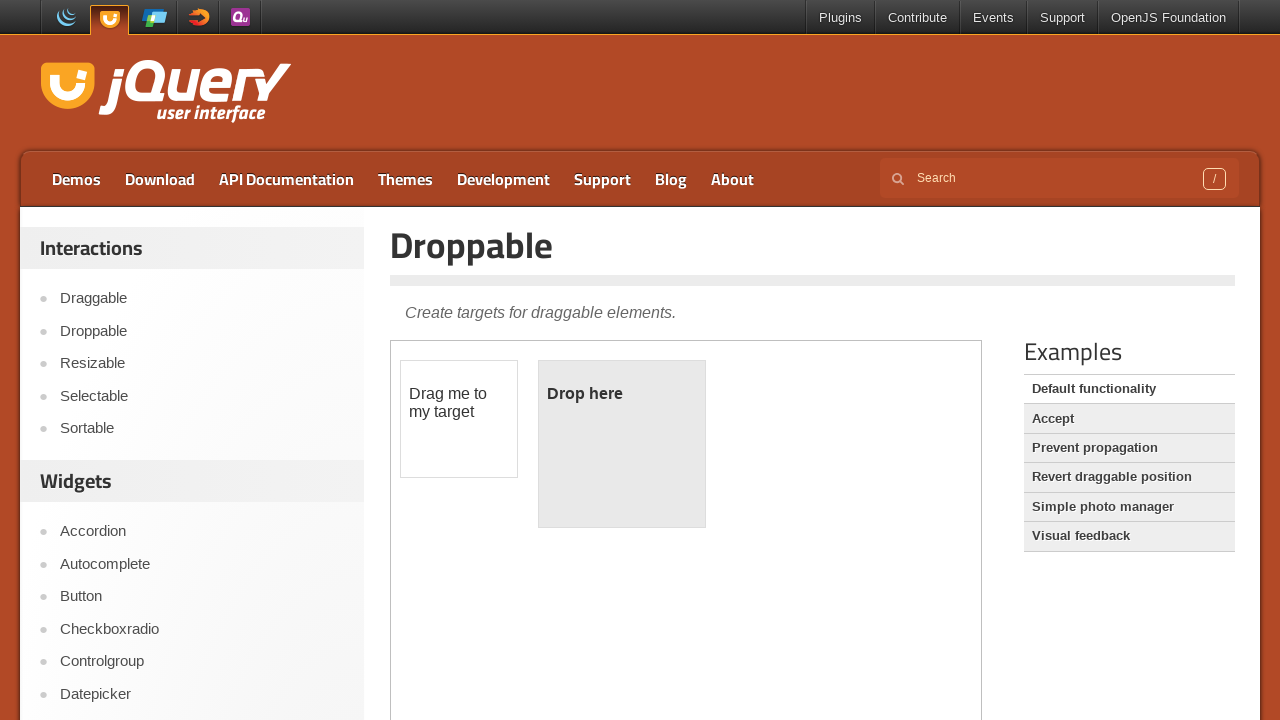

Located draggable element within iframe
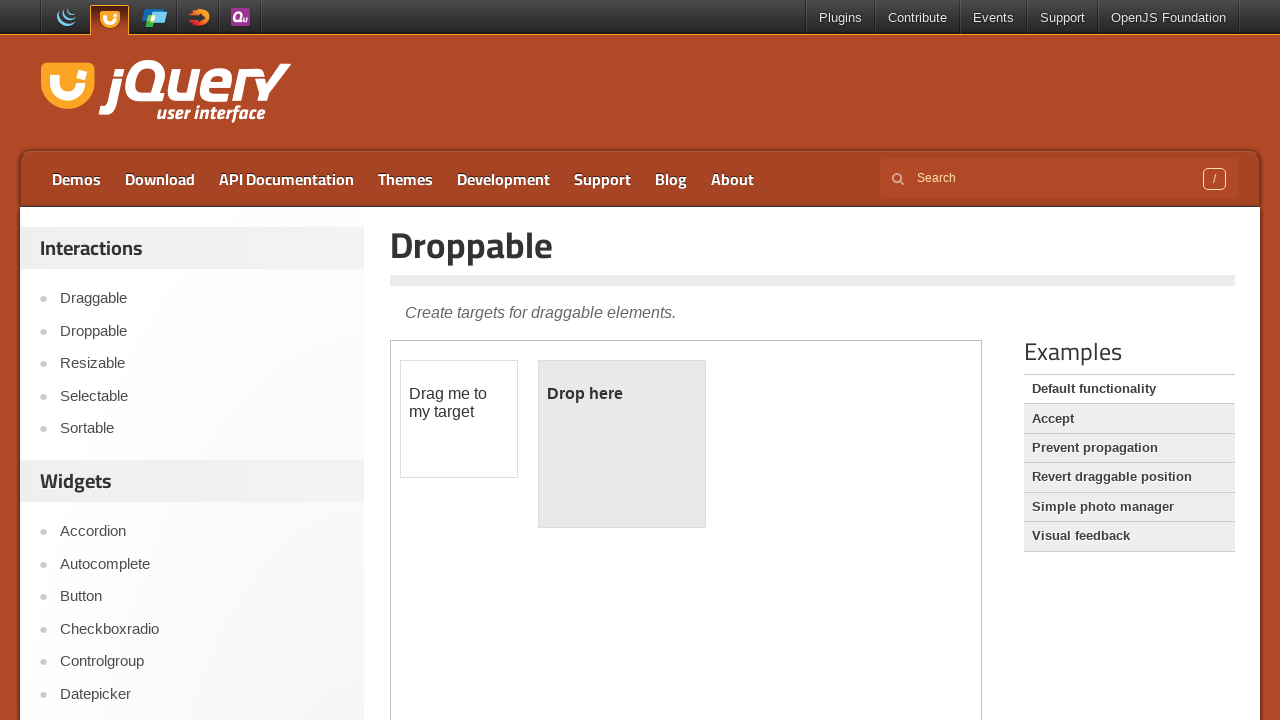

Located droppable target element within iframe
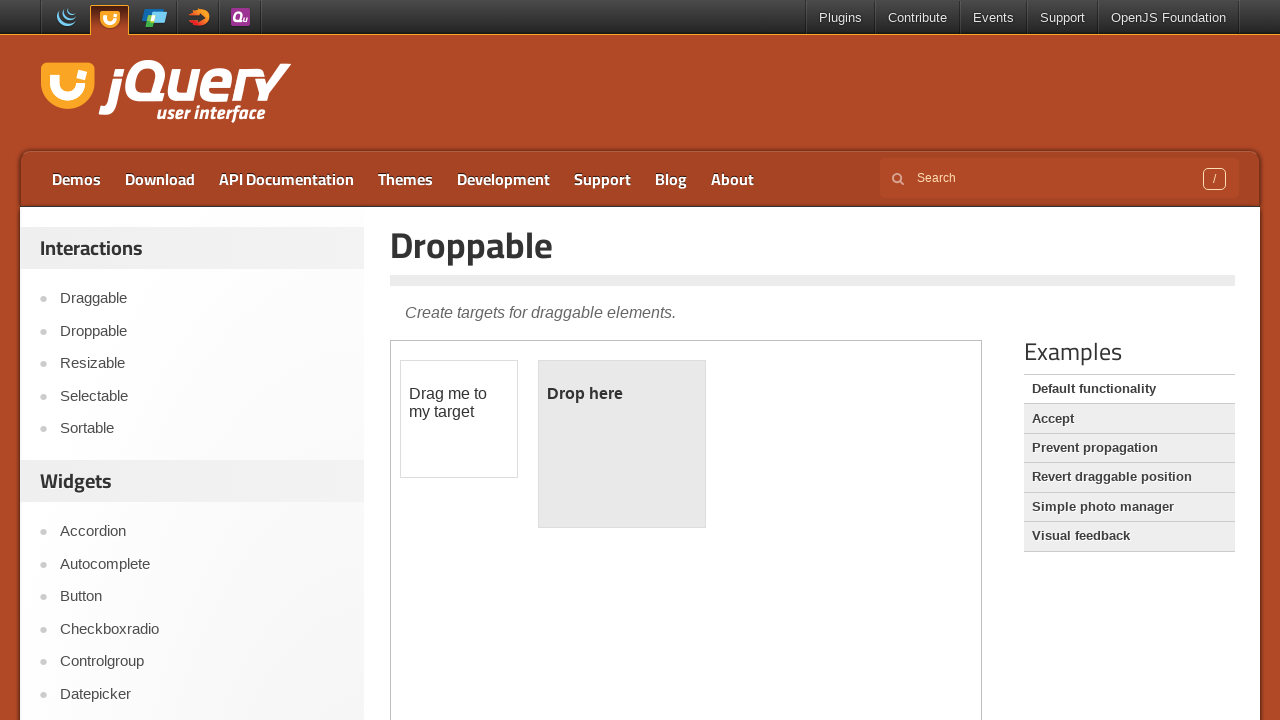

Dragged draggable element onto droppable target at (622, 444)
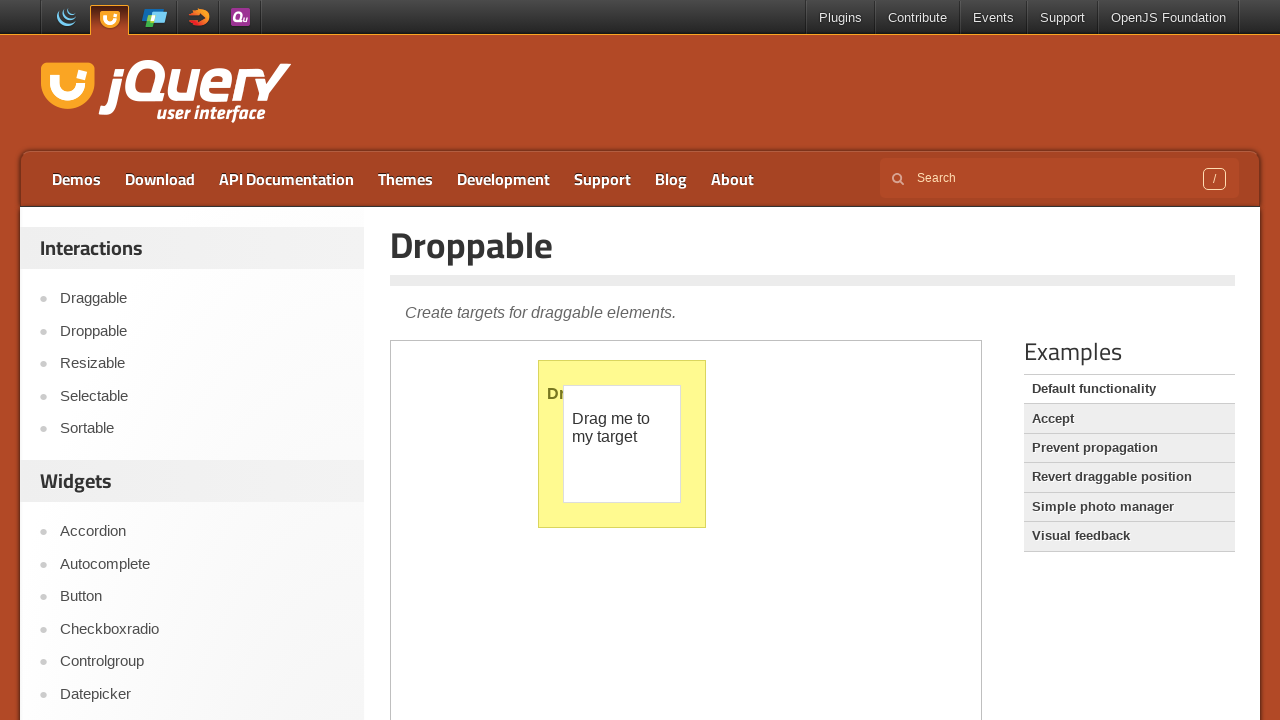

Verified page title matches expected 'Droppable | jQuery UI'
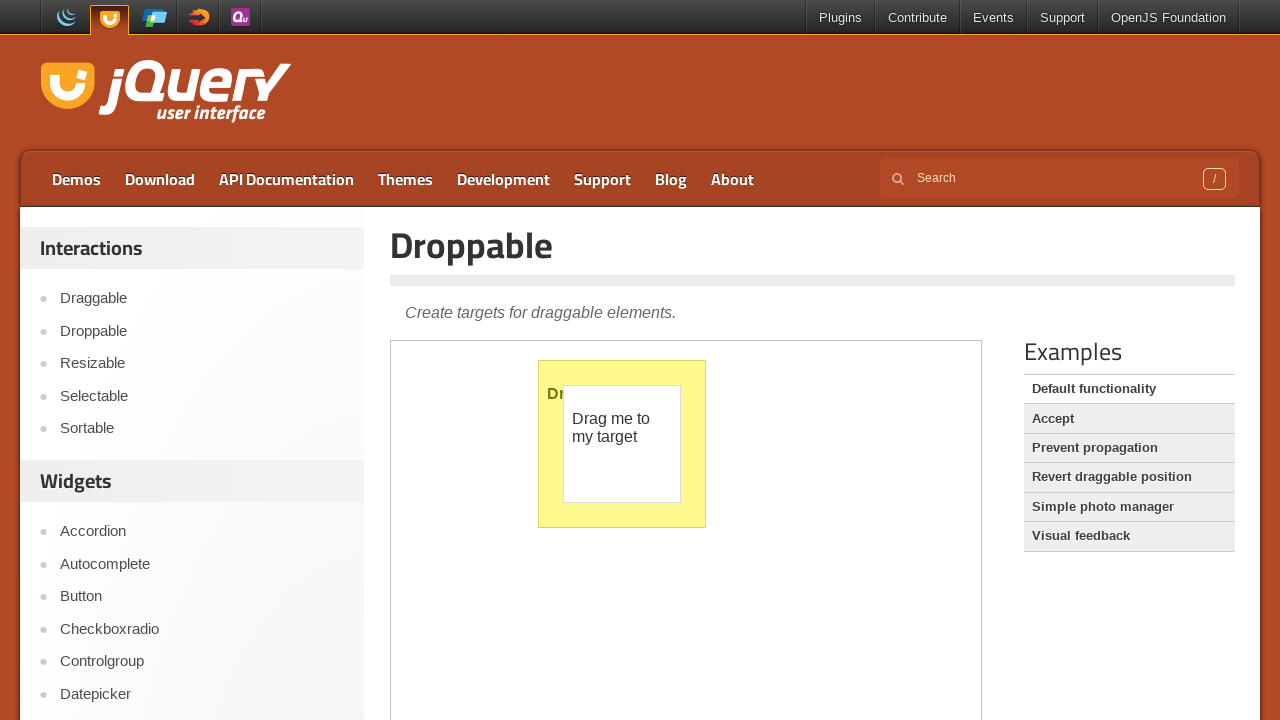

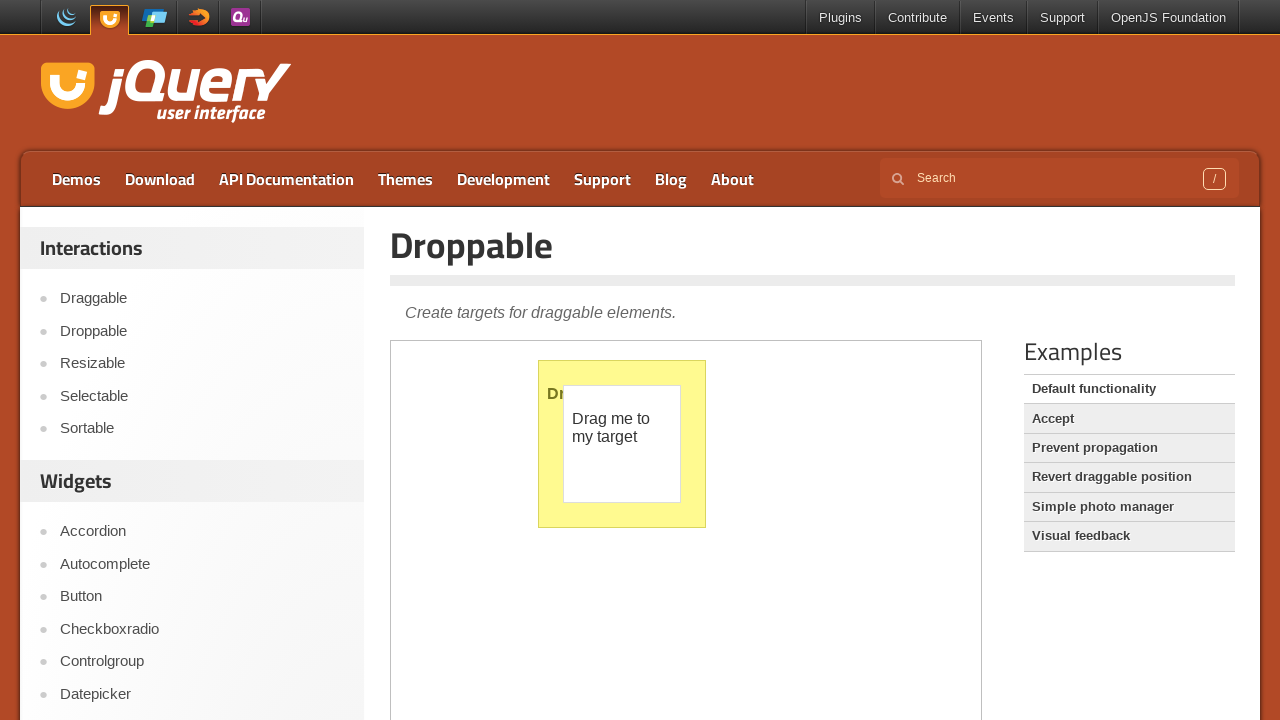